Tests link navigation by clicking a link with mathematically calculated text, then fills out a form with personal information (first name, last name, city, country) and submits it.

Starting URL: http://suninjuly.github.io/find_link_text

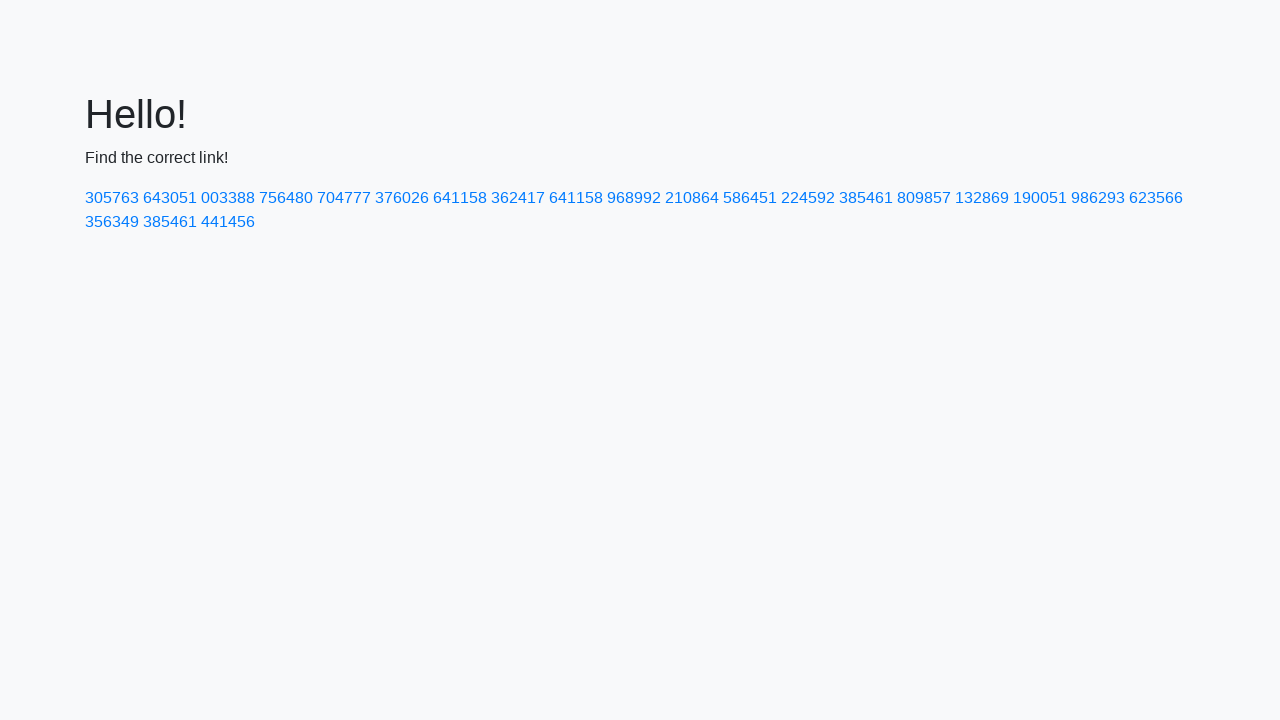

Clicked link with mathematically calculated text '224592' at (808, 198) on a:text('224592')
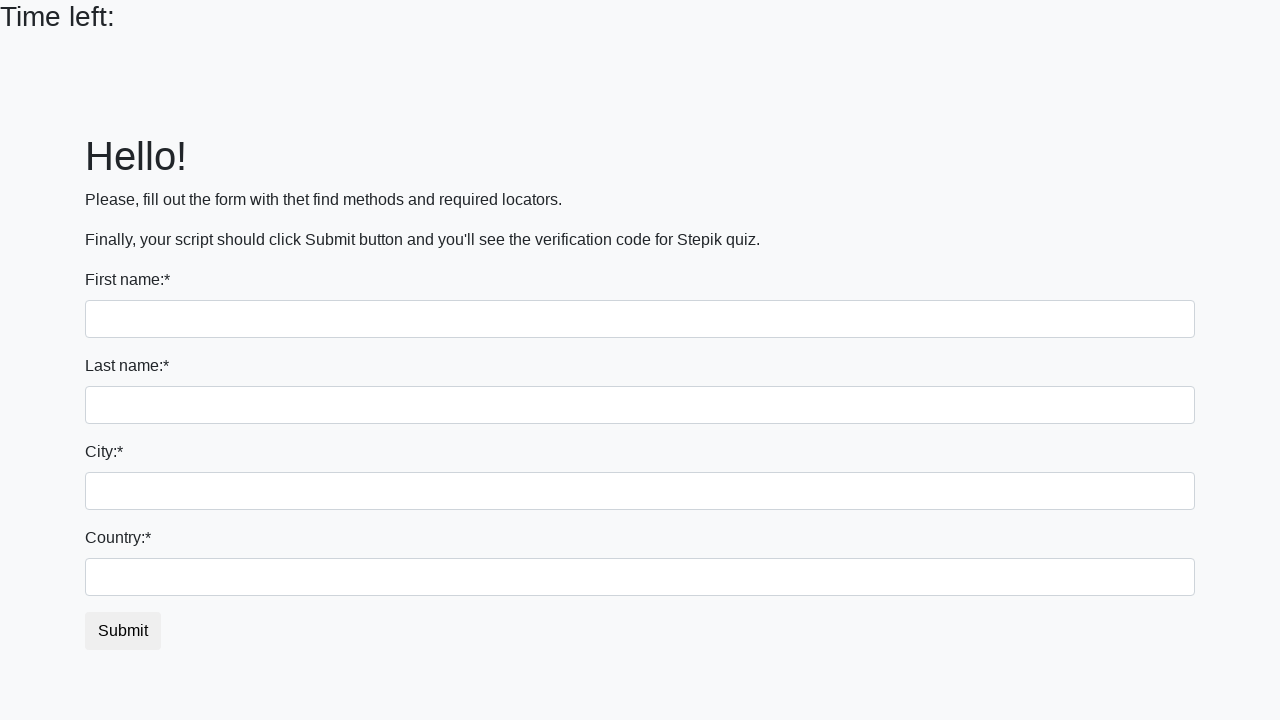

Filled first name field with 'Ivan' on input
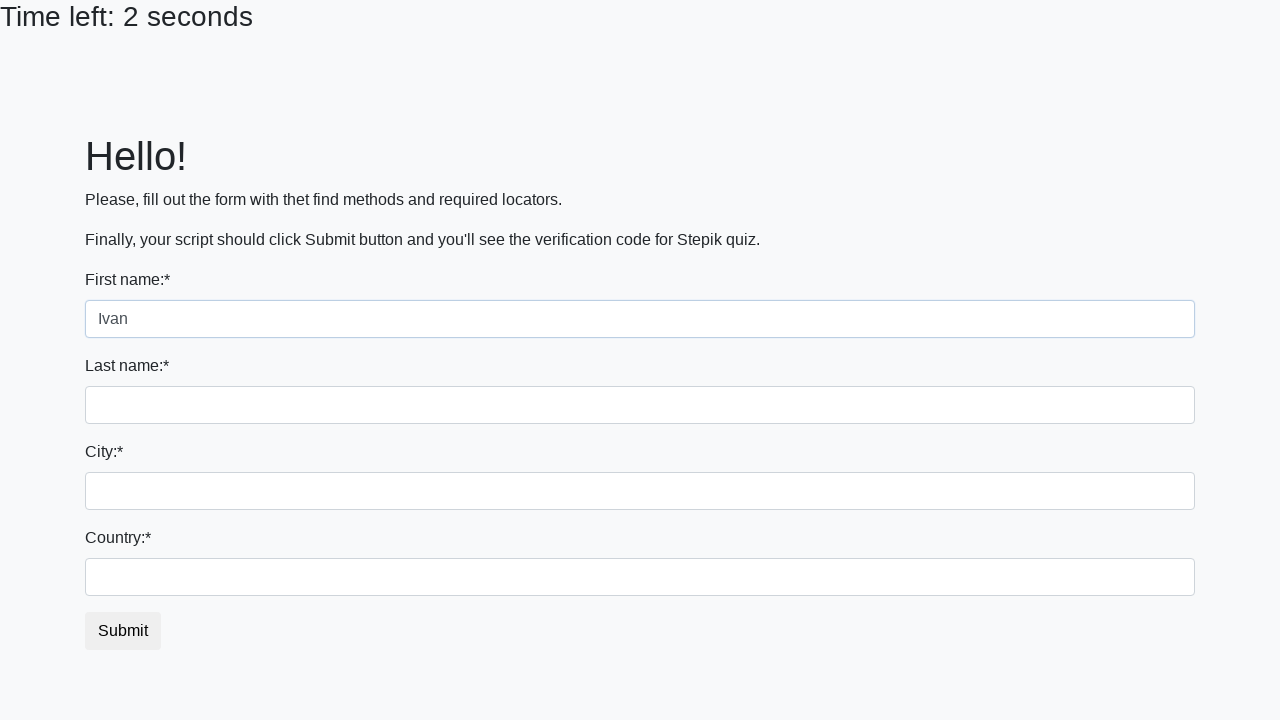

Filled last name field with 'Petrov' on input[name='last_name']
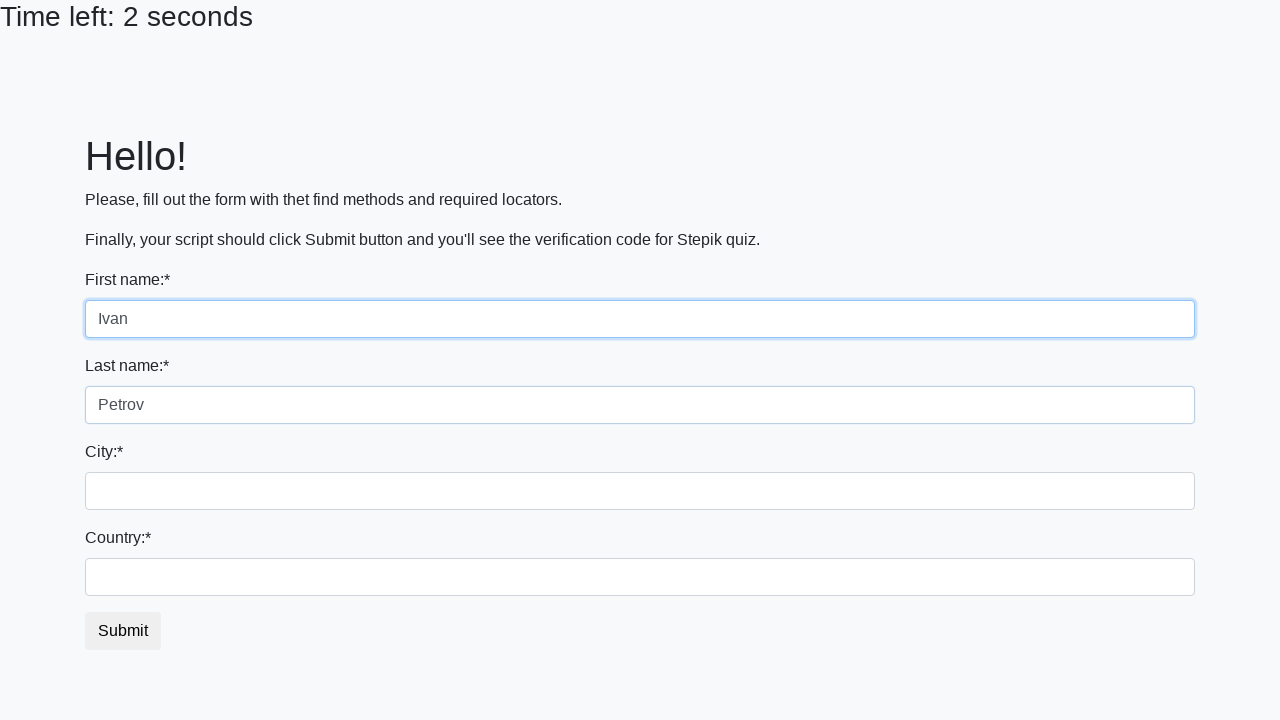

Filled city field with 'Smolensk' on .city
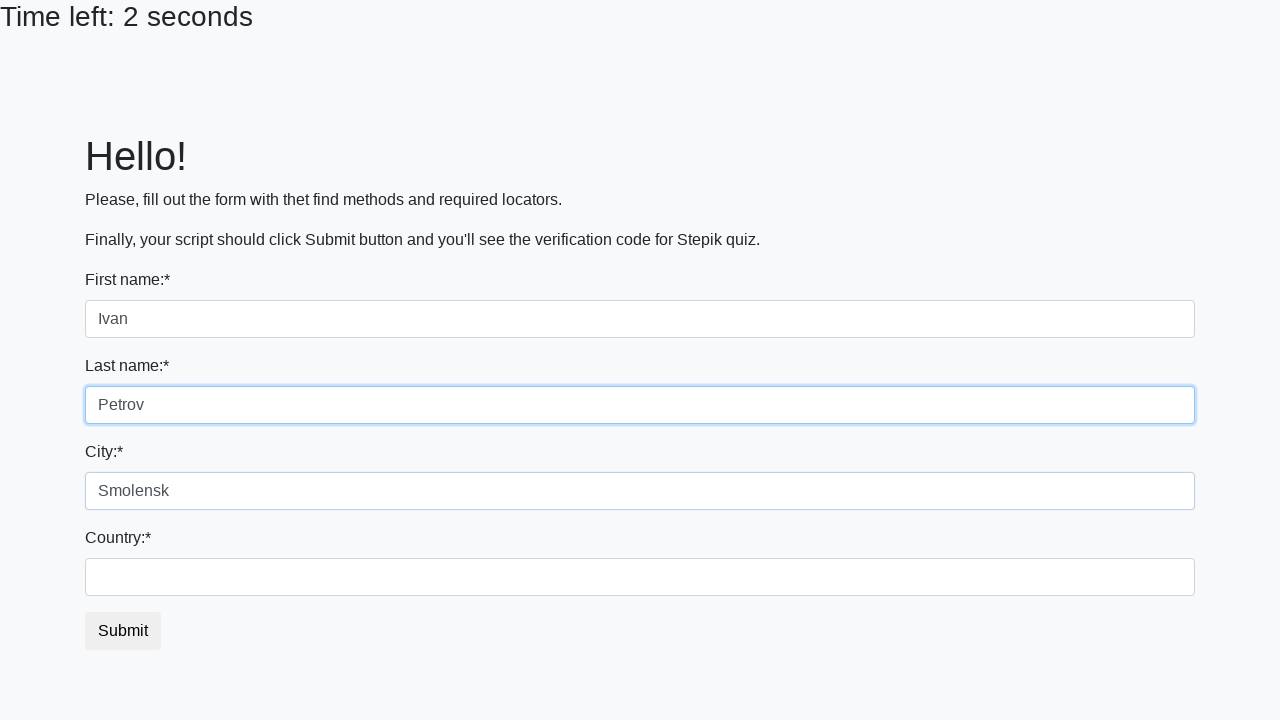

Filled country field with 'Russia' on #country
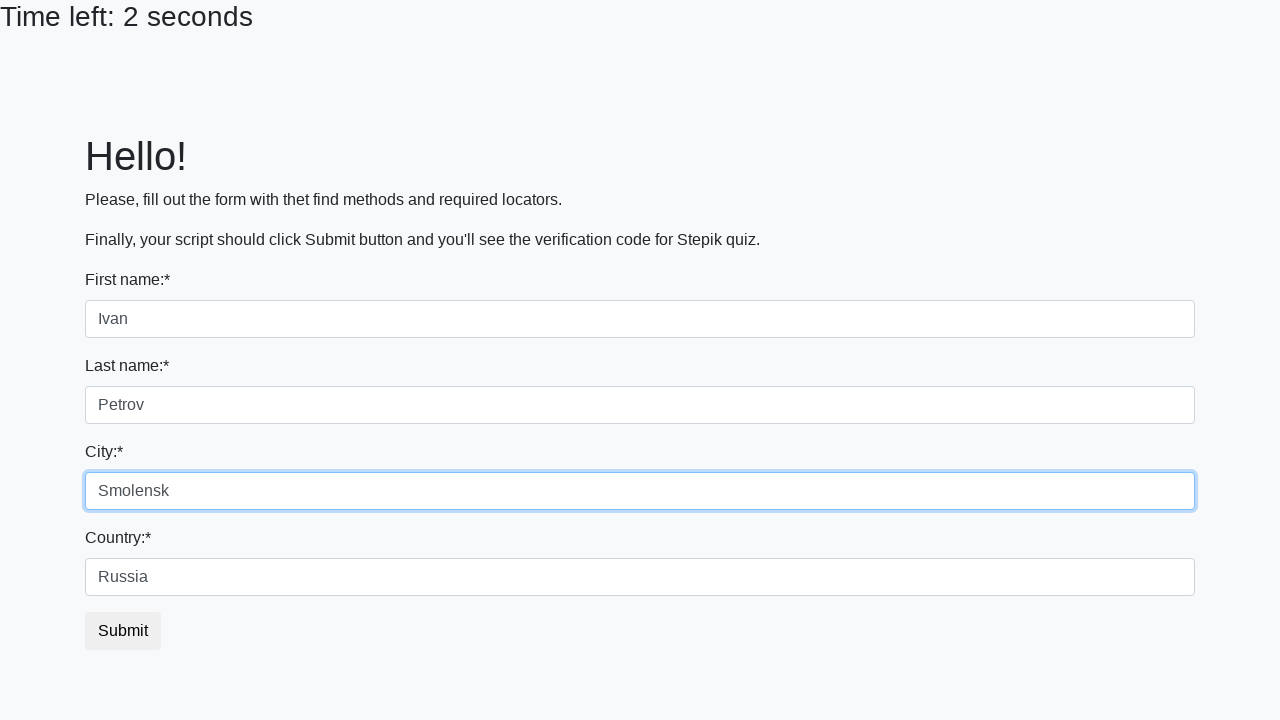

Clicked submit button to complete form submission at (123, 631) on button.btn
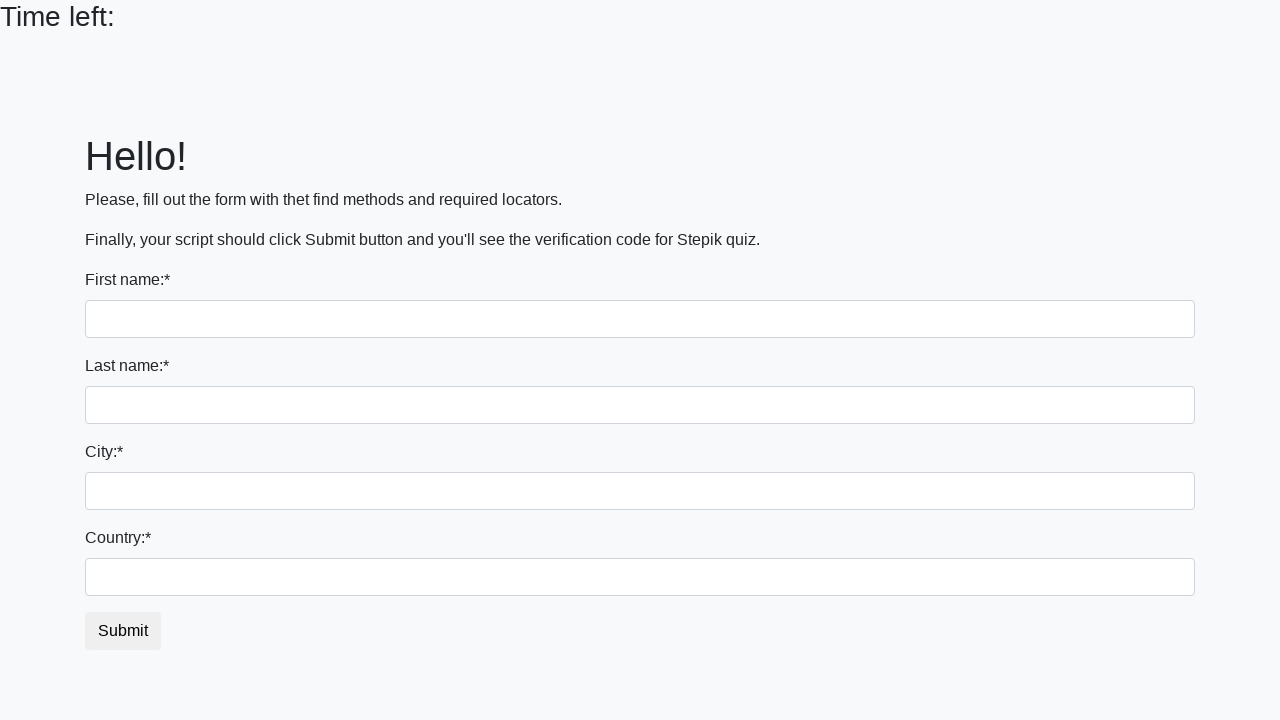

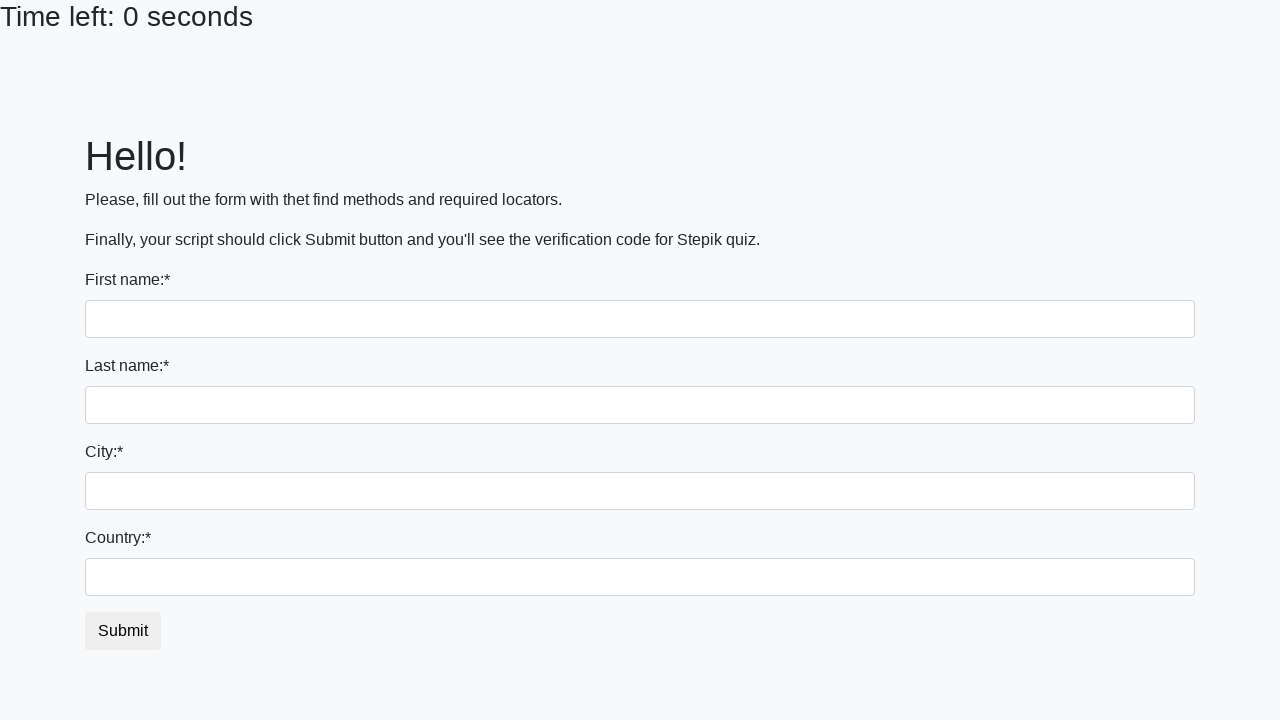